Tests JavaScript confirm alert handling by clicking a confirm button, switching to the alert dialog, and accepting it.

Starting URL: https://v1.training-support.net/selenium/javascript-alerts

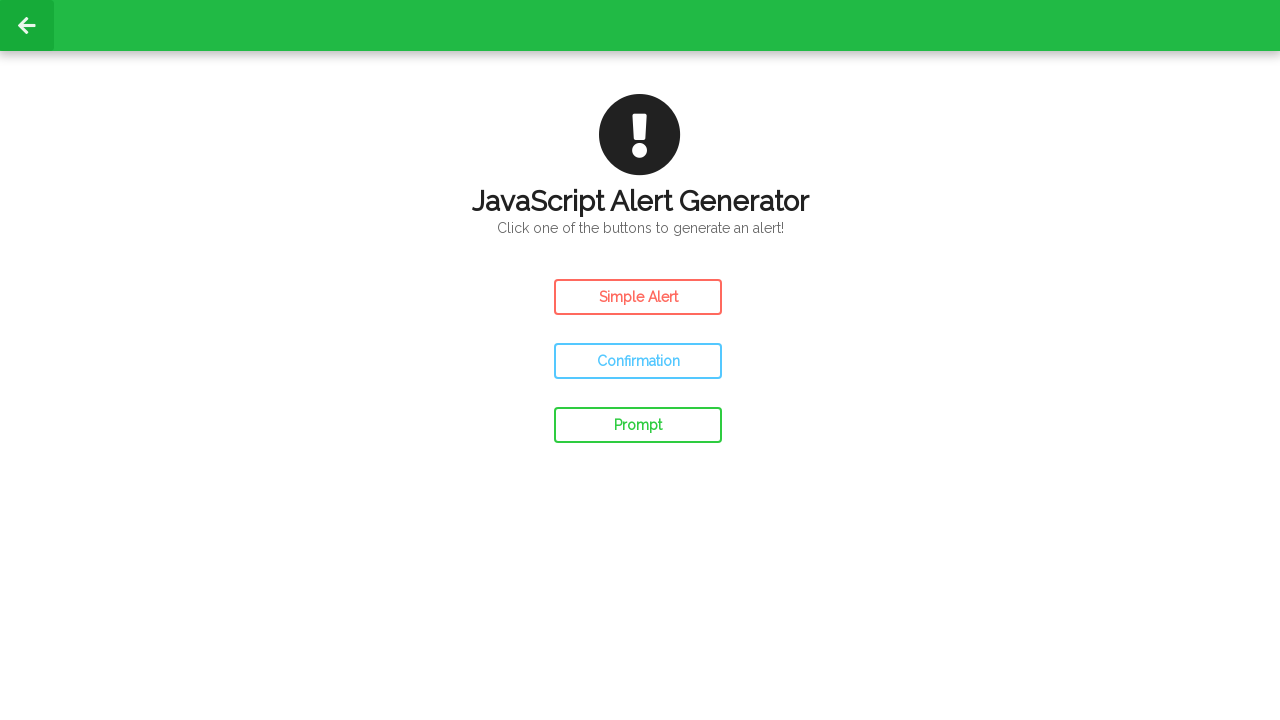

Clicked the confirm button to trigger JavaScript confirm alert at (638, 361) on #confirm
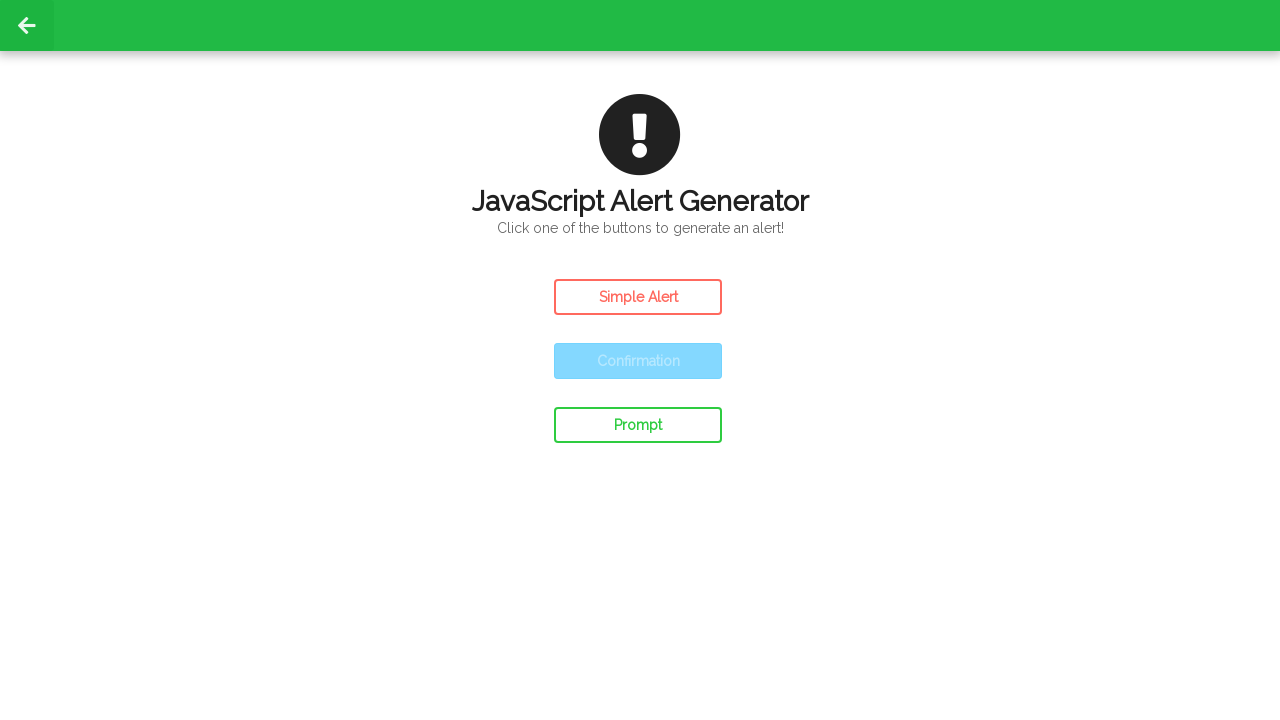

Set up dialog handler to accept alerts
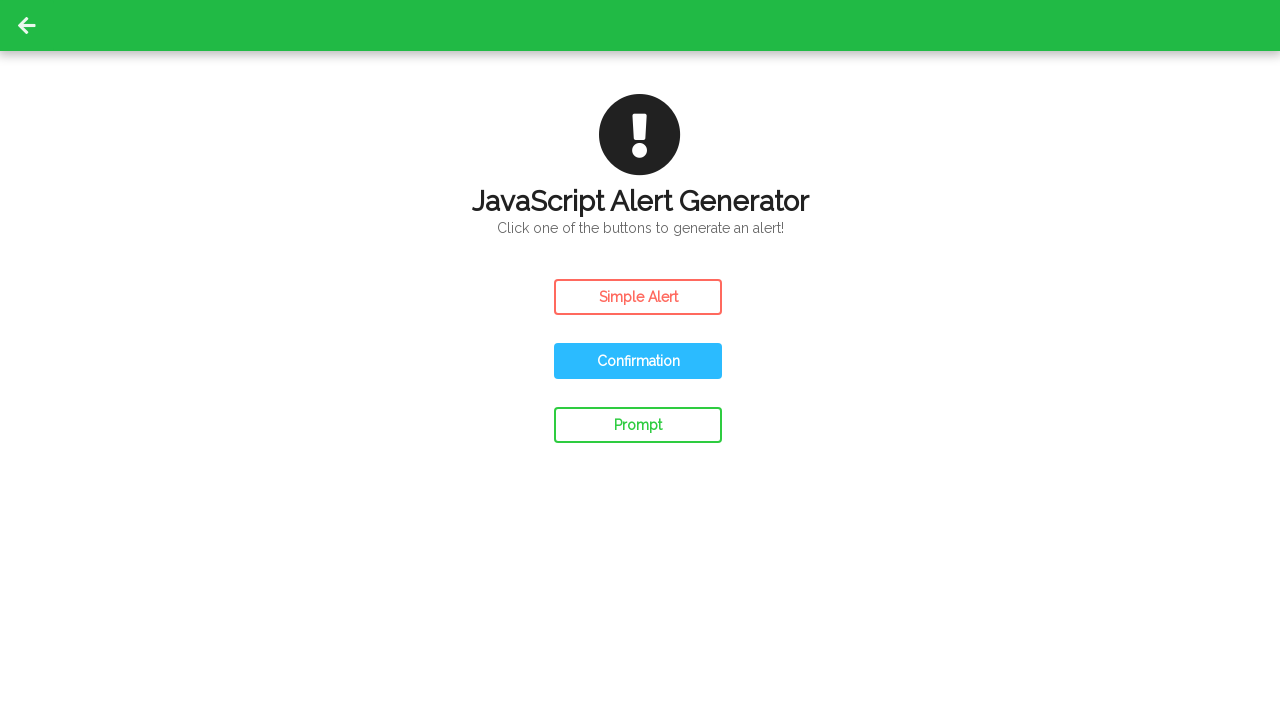

Configured dialog handler function to log and accept alerts
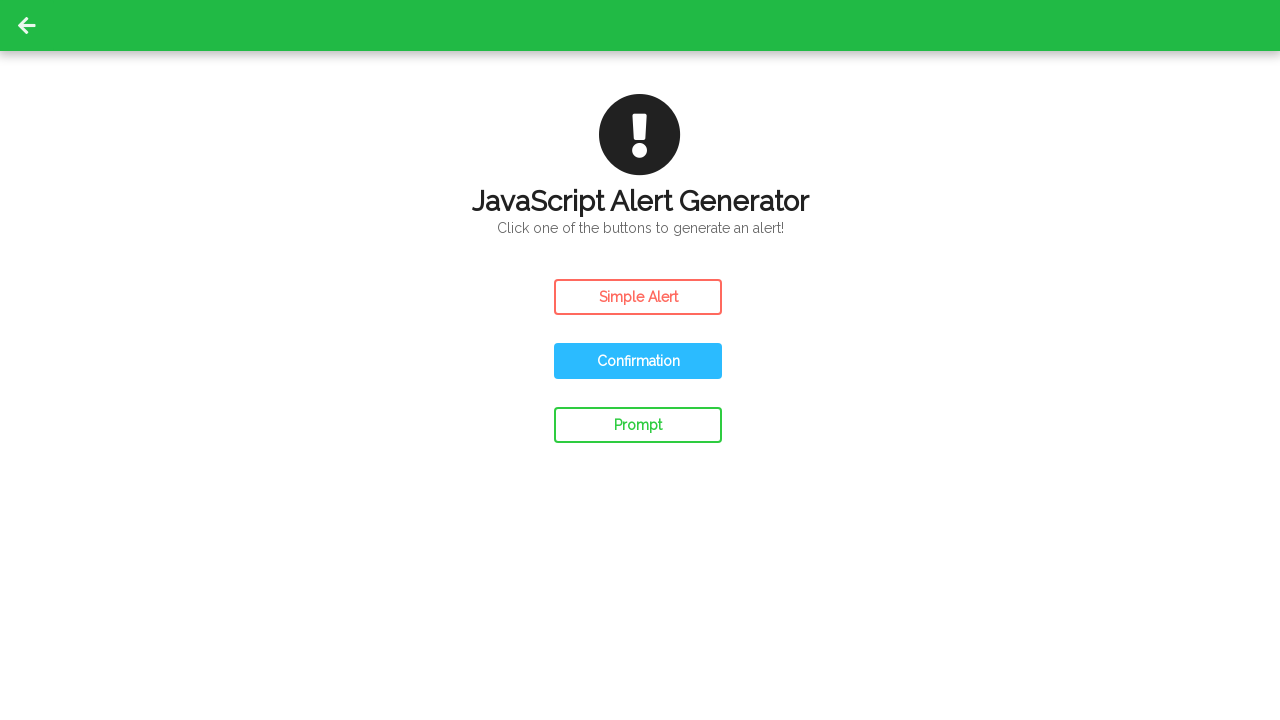

Clicked the confirm button to trigger the JavaScript confirm alert at (638, 361) on #confirm
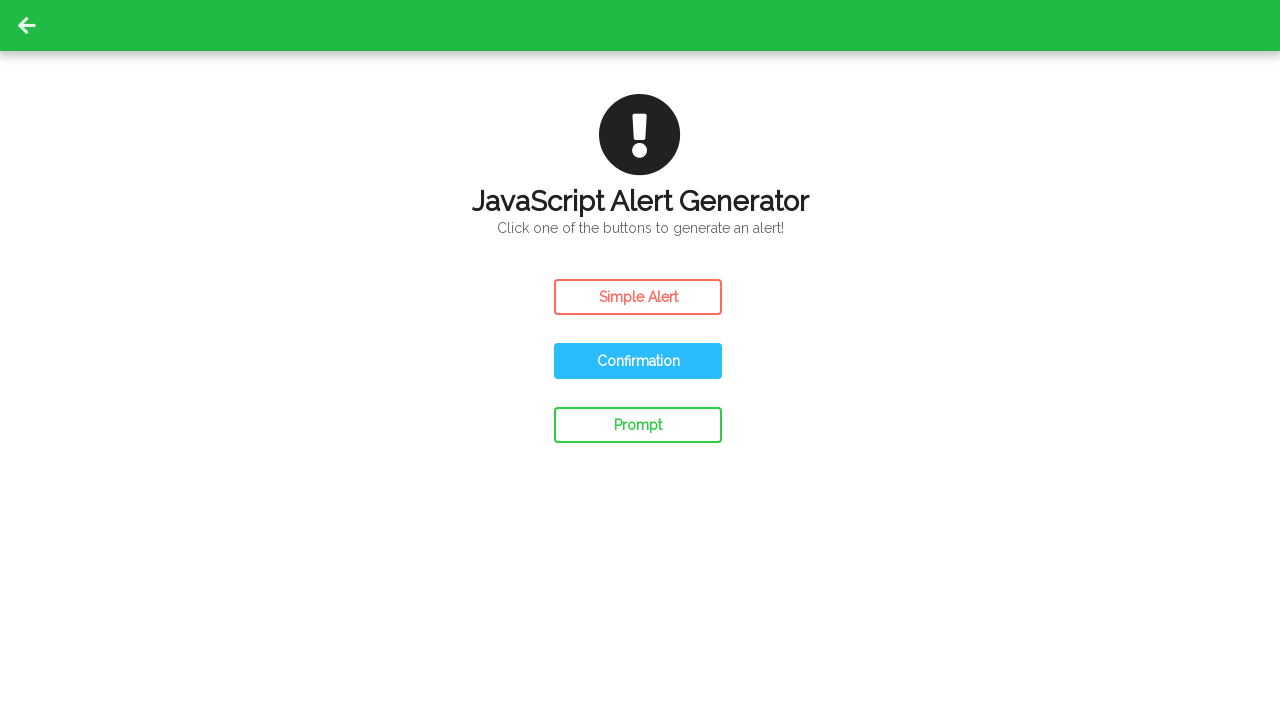

Waited for dialog to be processed
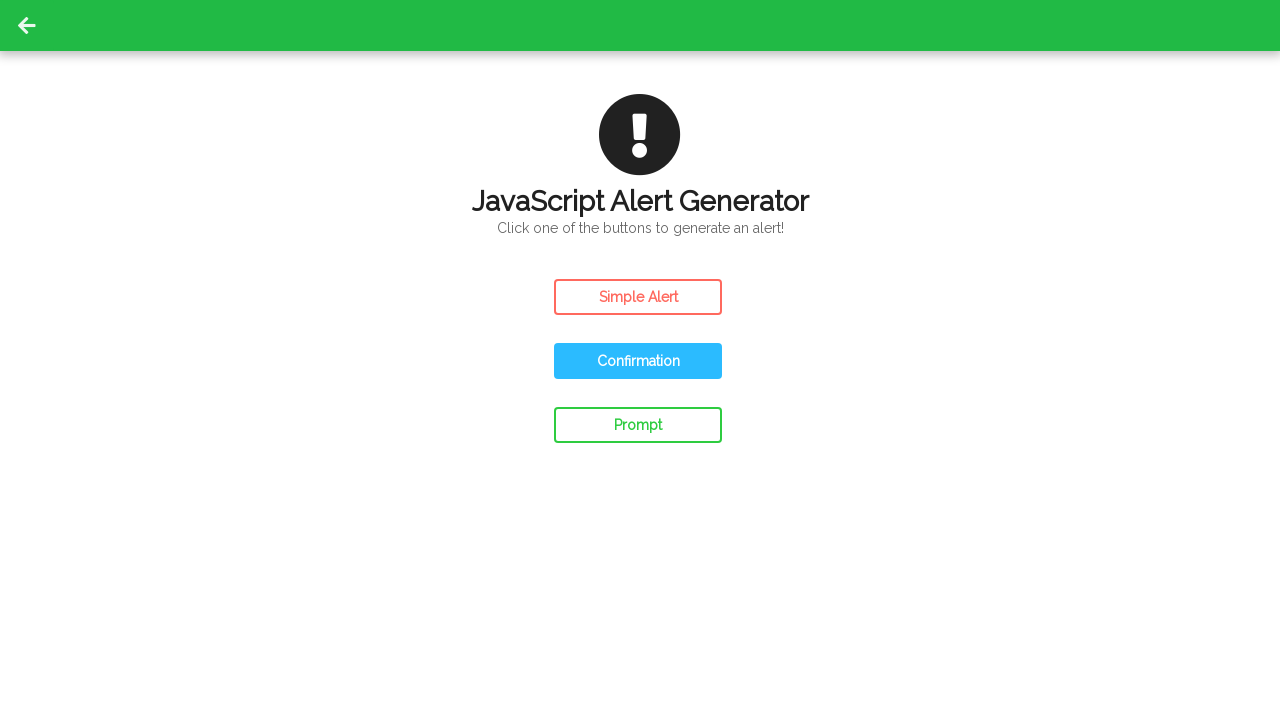

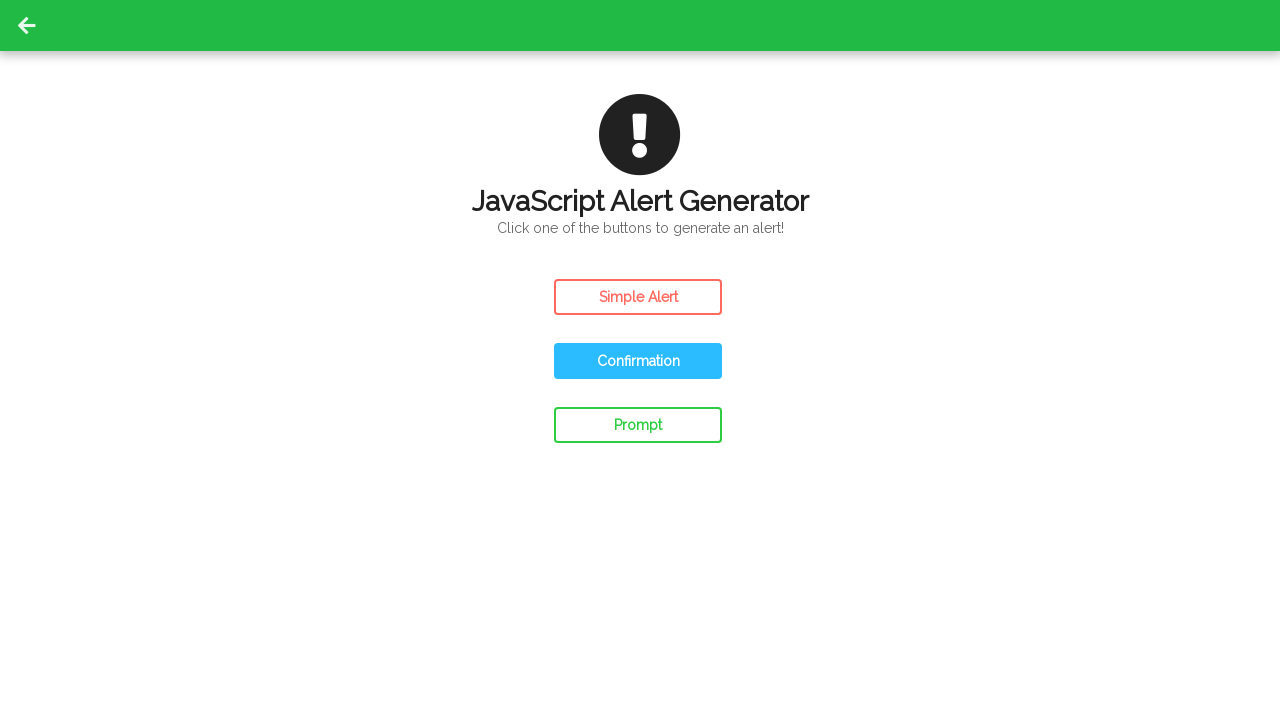